Tests adding a new record to a web table, then editing the record by changing the last name

Starting URL: https://demoqa.com/webtables

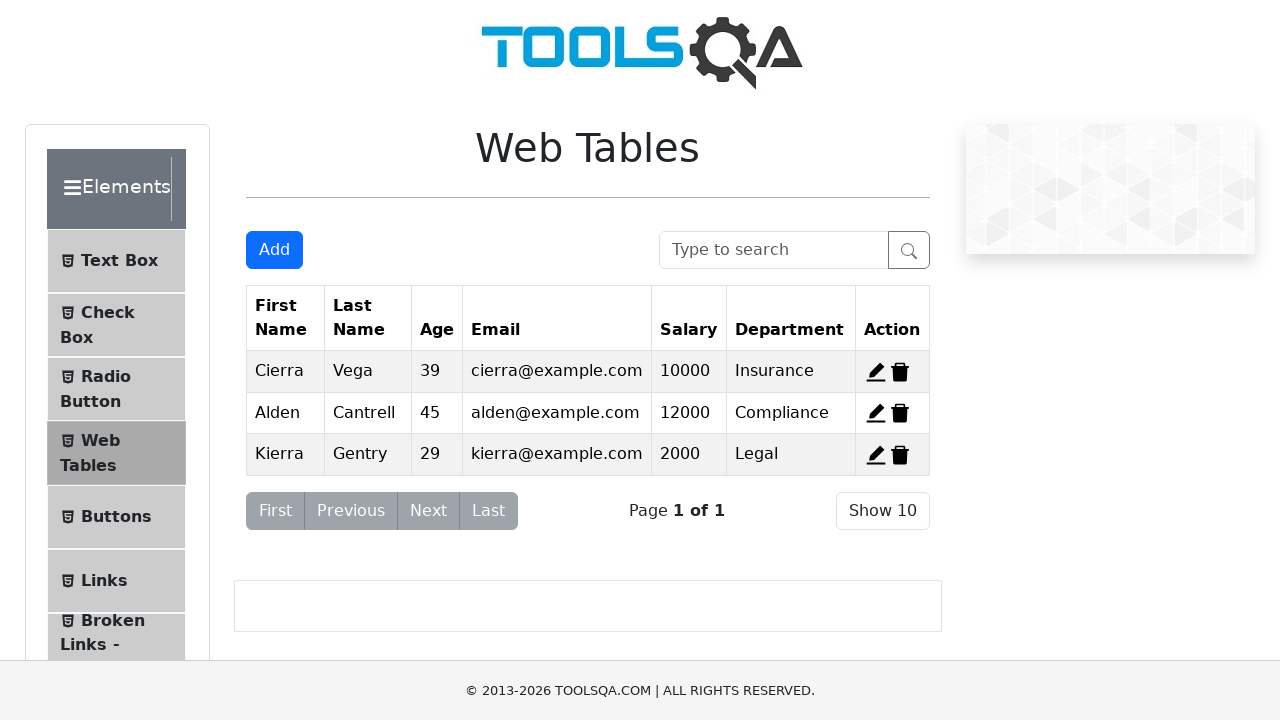

Clicked Add button to open new record form at (274, 250) on #addNewRecordButton
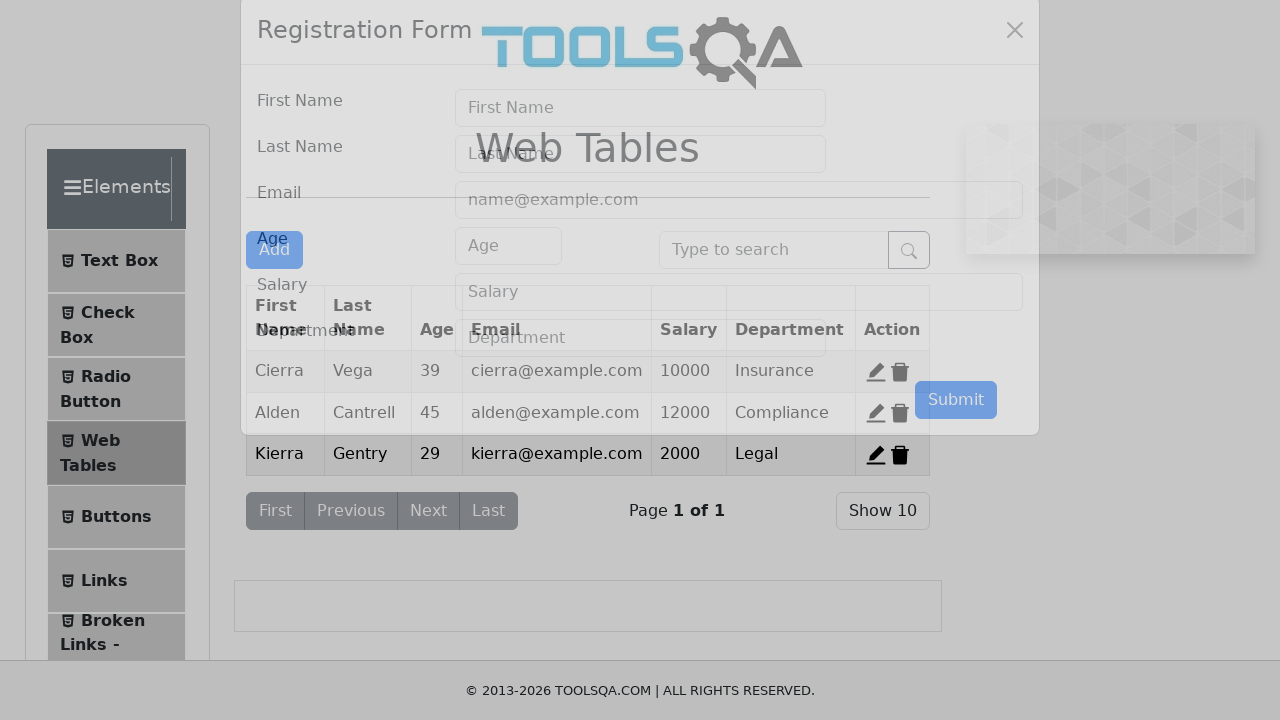

Filled first name field with 'Kadriye' on #firstName
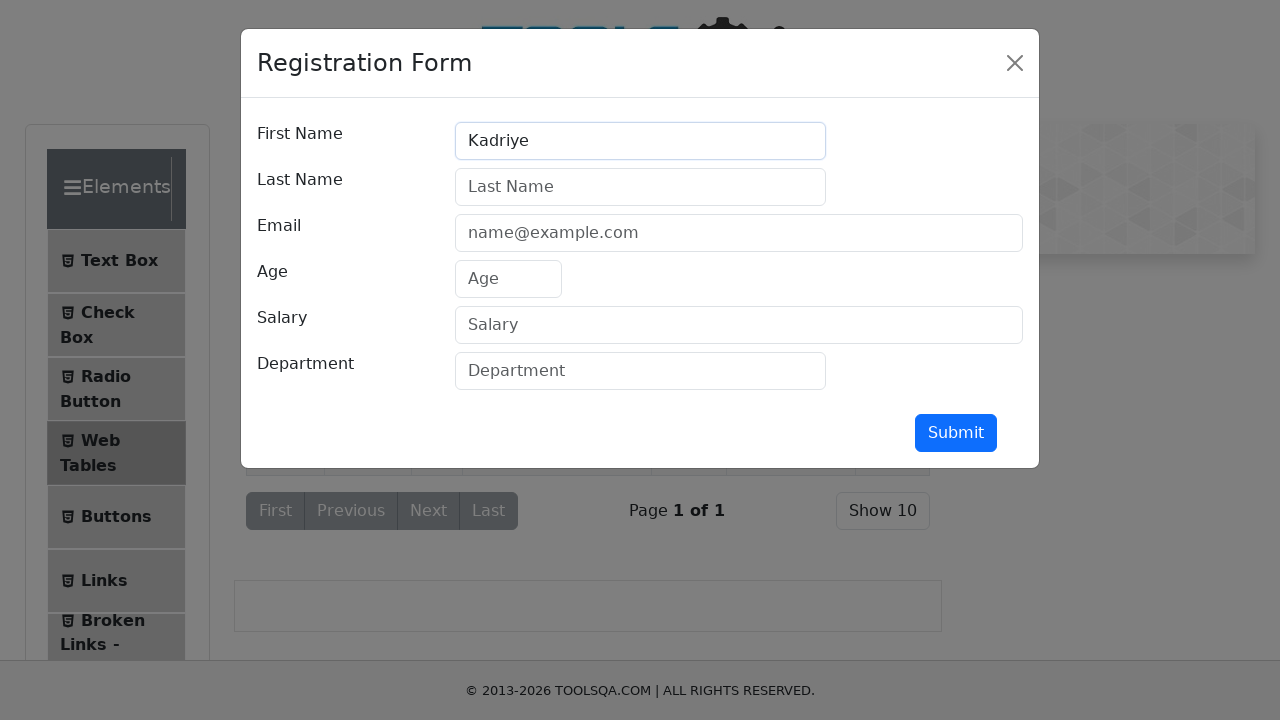

Filled last name field with 'Yener' on #lastName
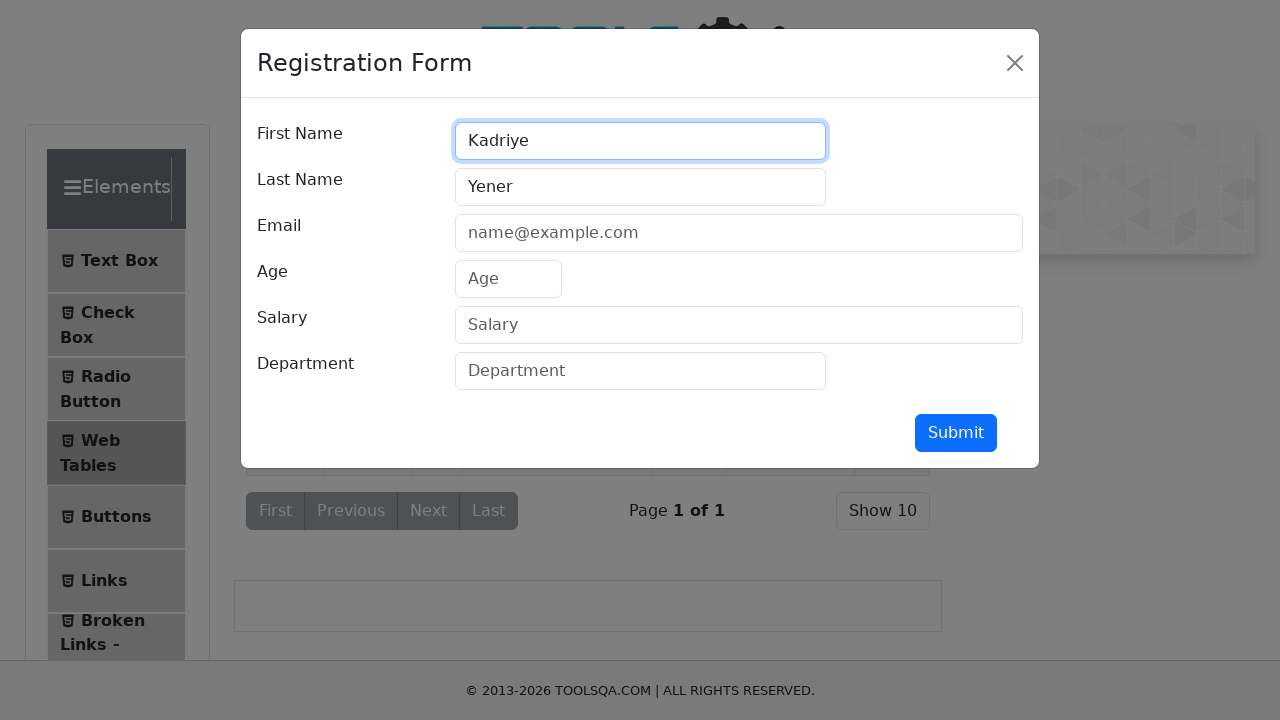

Filled email field with 'kadriye@example.com' on #userEmail
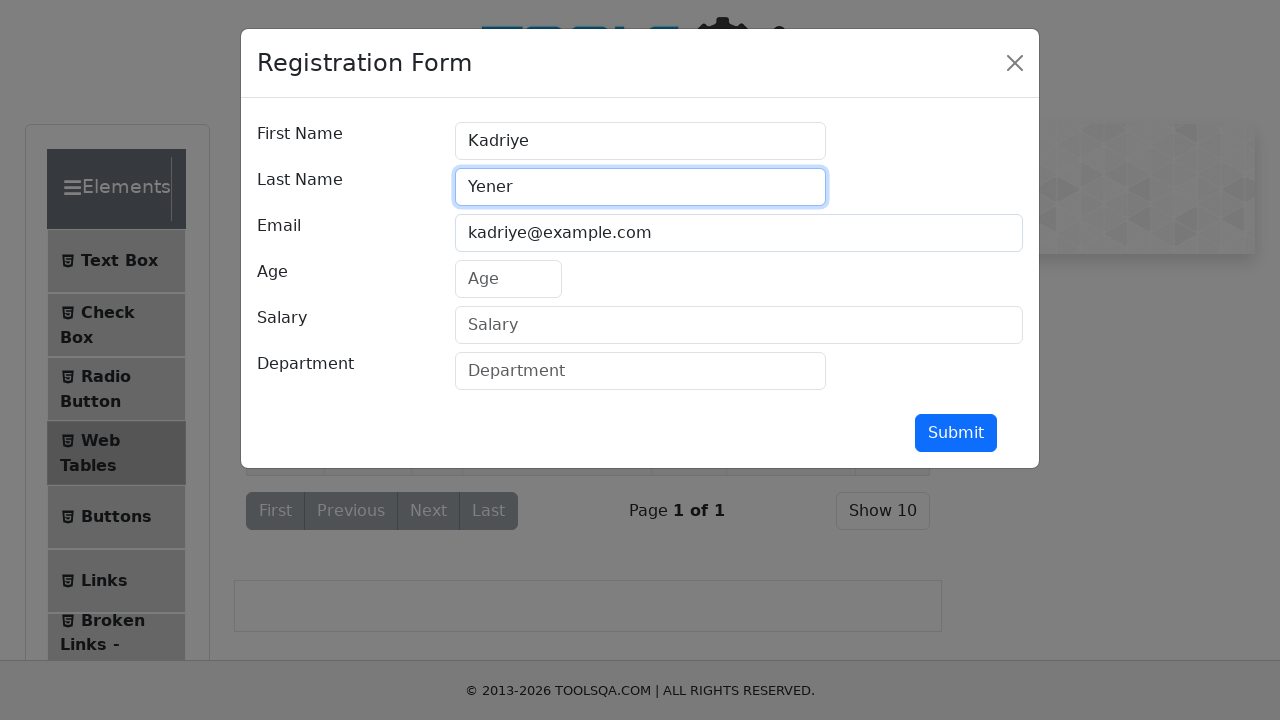

Filled age field with '30' on #age
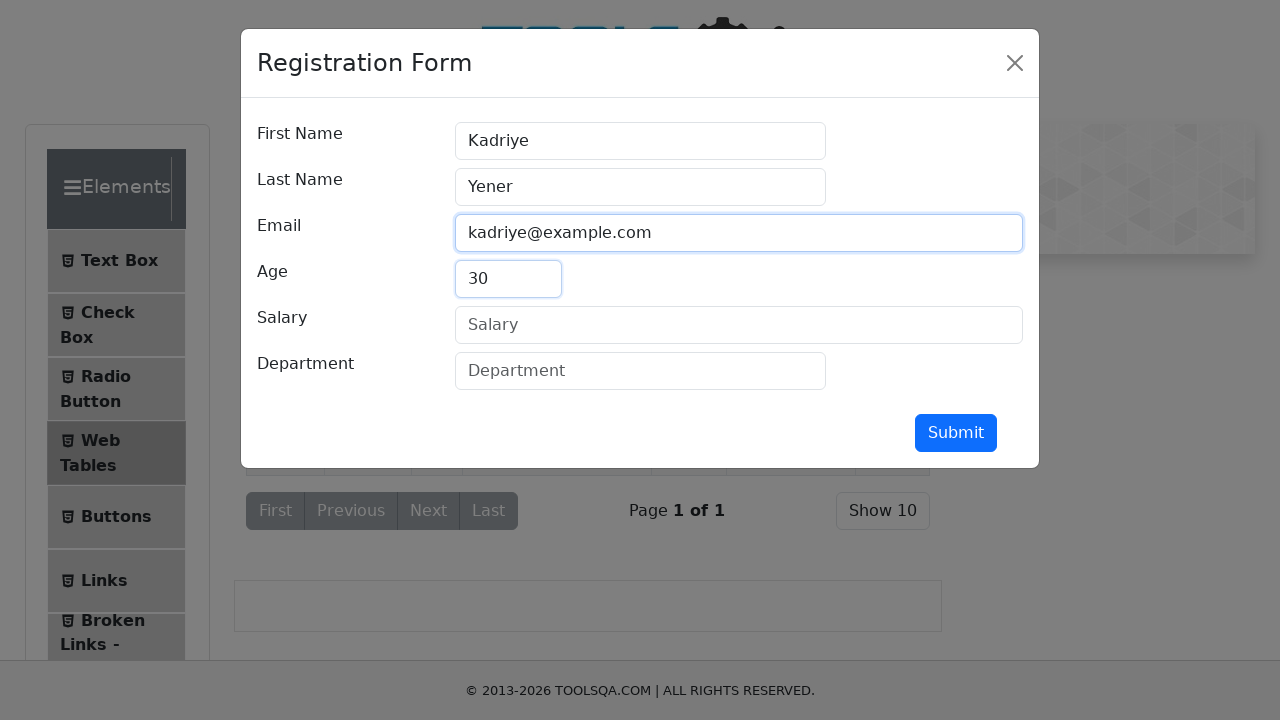

Filled salary field with '50000' on #salary
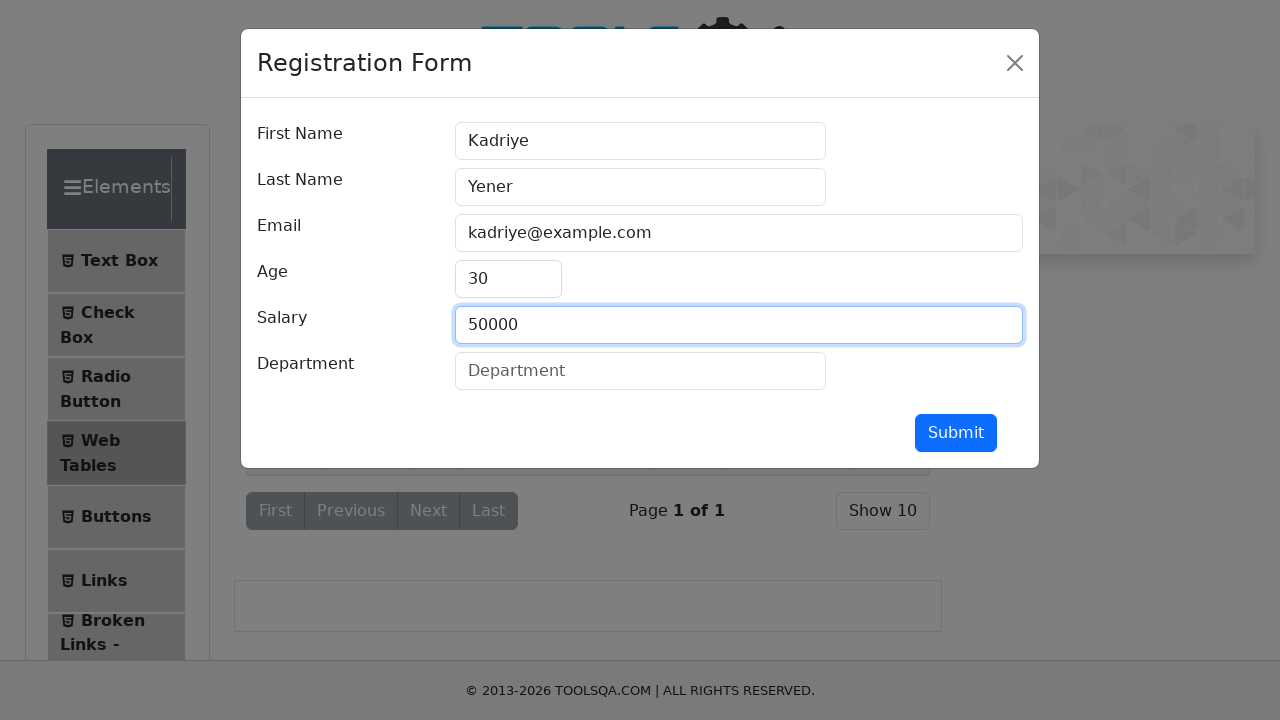

Filled department field with 'Quality Assurance' on #department
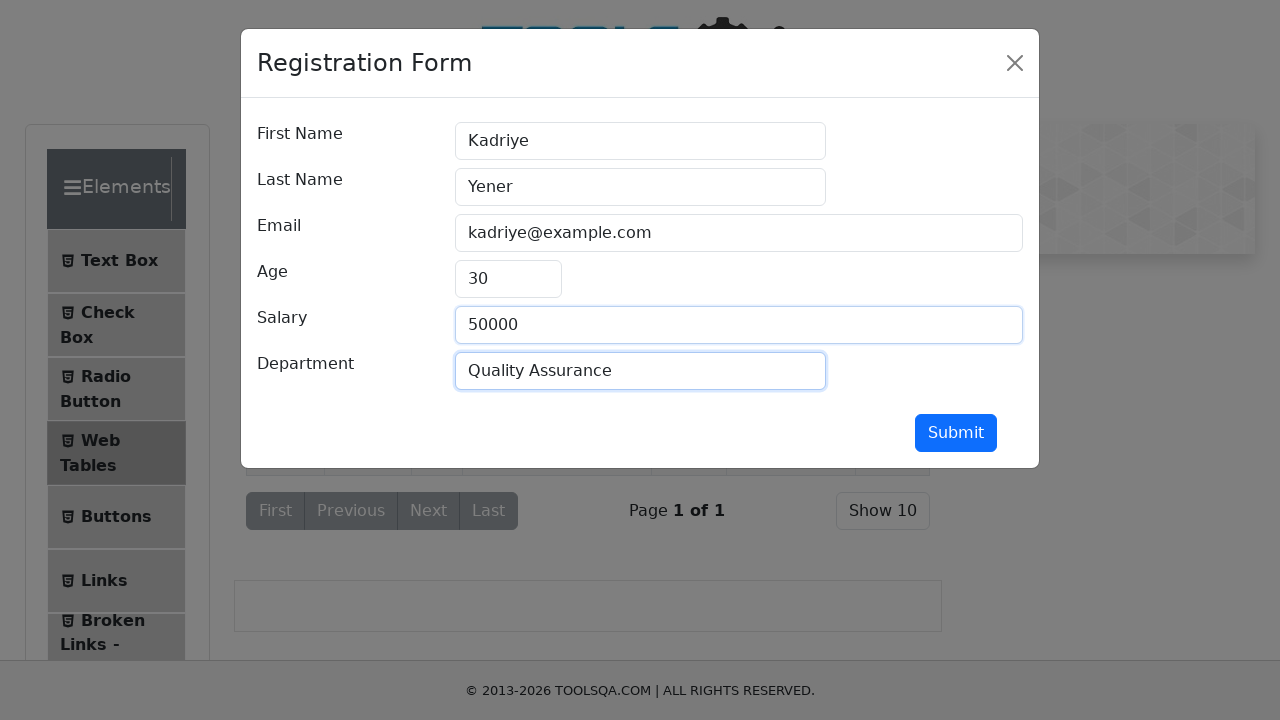

Clicked submit button to add new record at (956, 433) on #submit
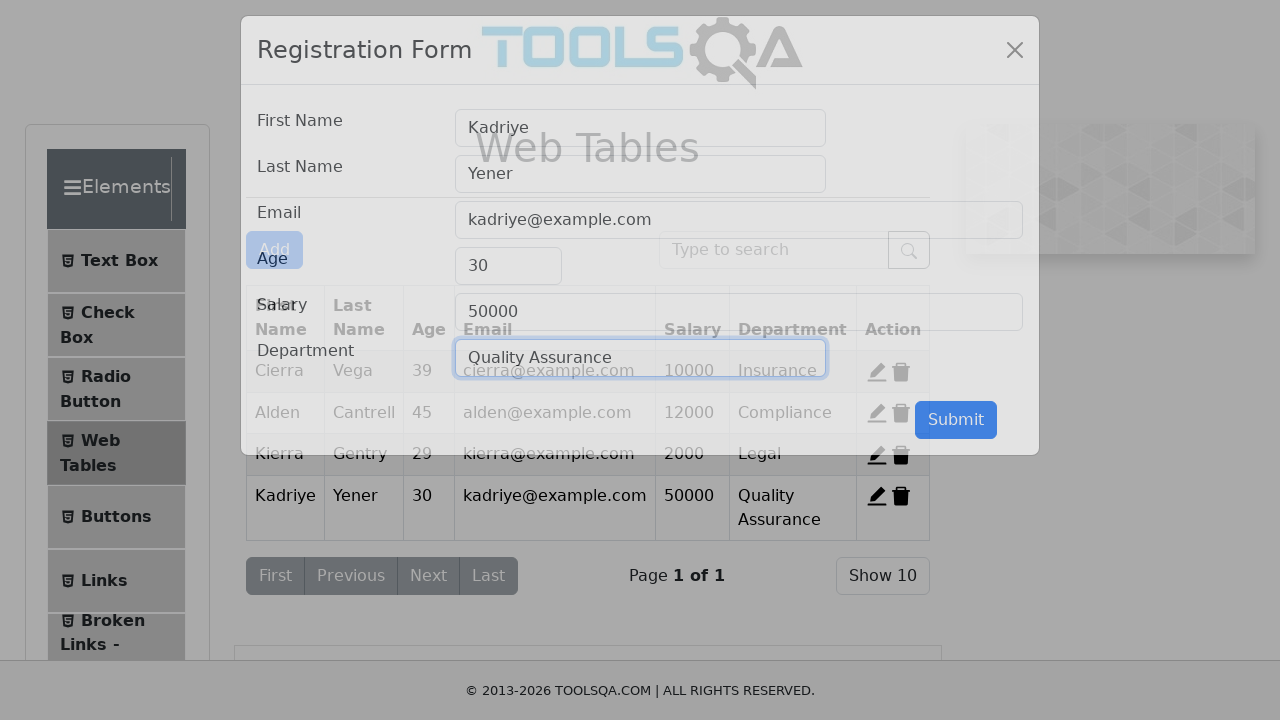

Waited for table to update after adding record
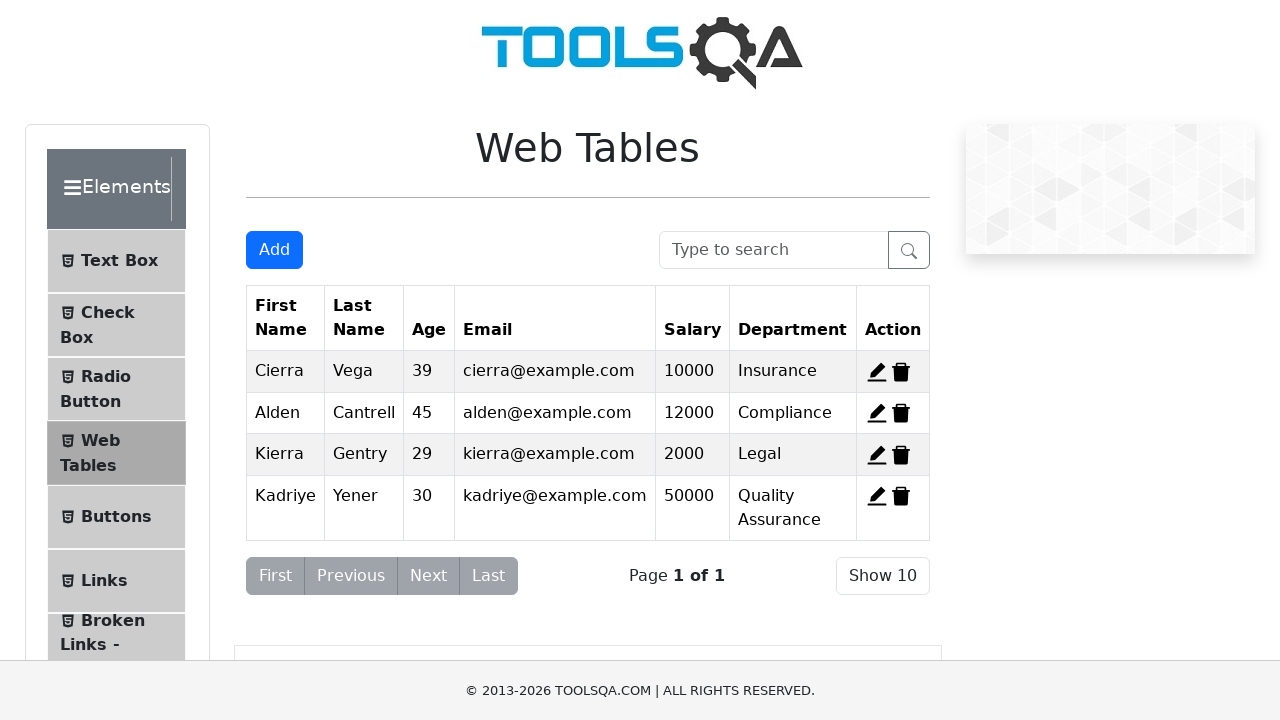

Clicked edit button for the newly added record at (877, 496) on #edit-record-4
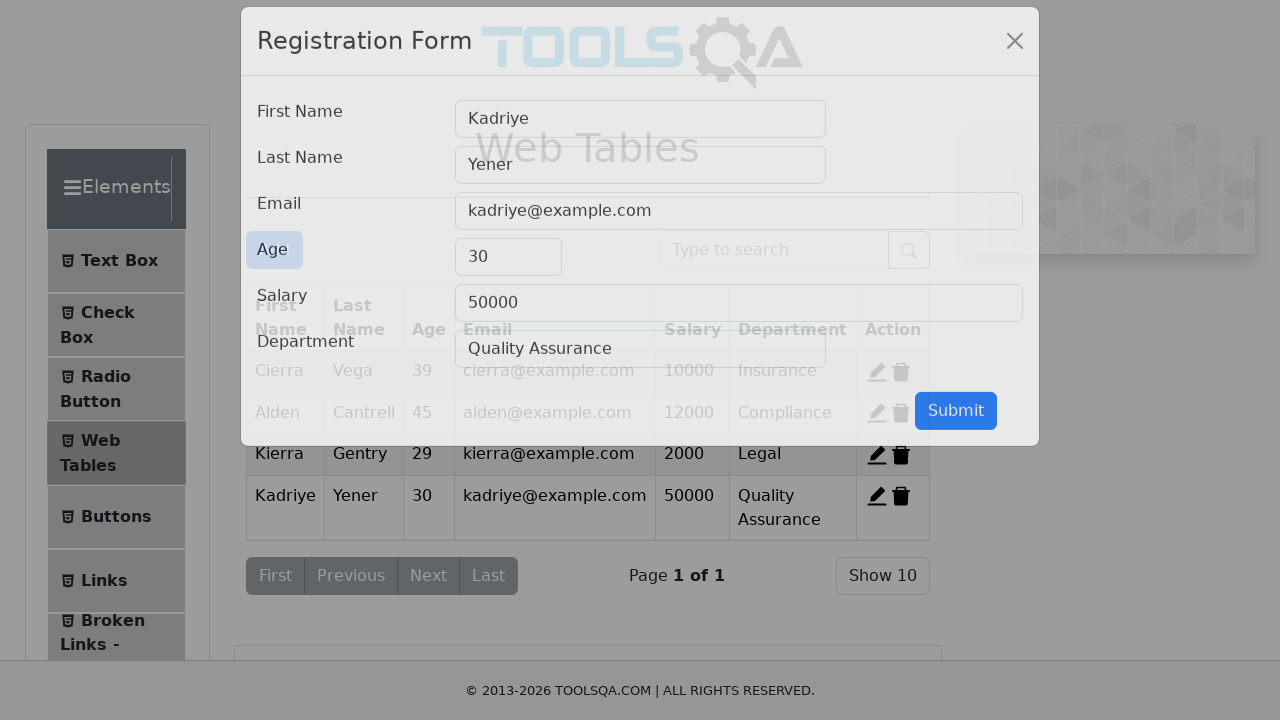

Changed last name field to 'Sir' on #lastName
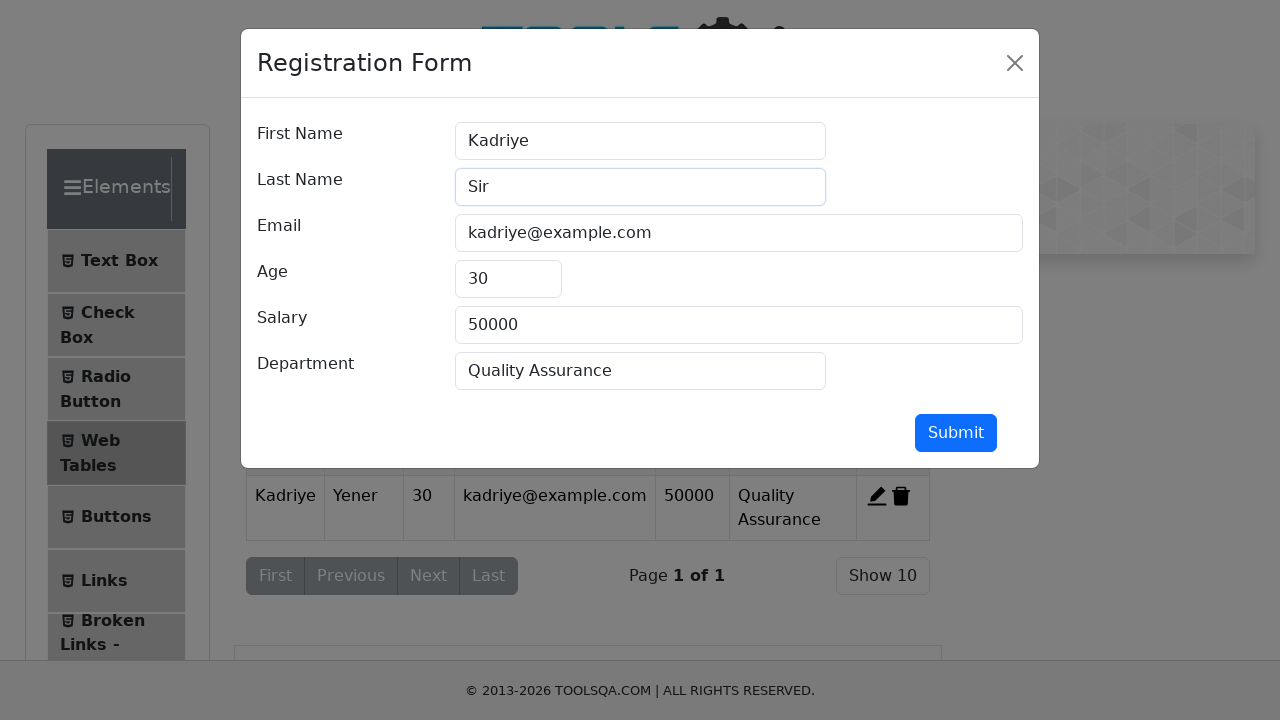

Clicked submit button to save edited record at (956, 433) on #submit
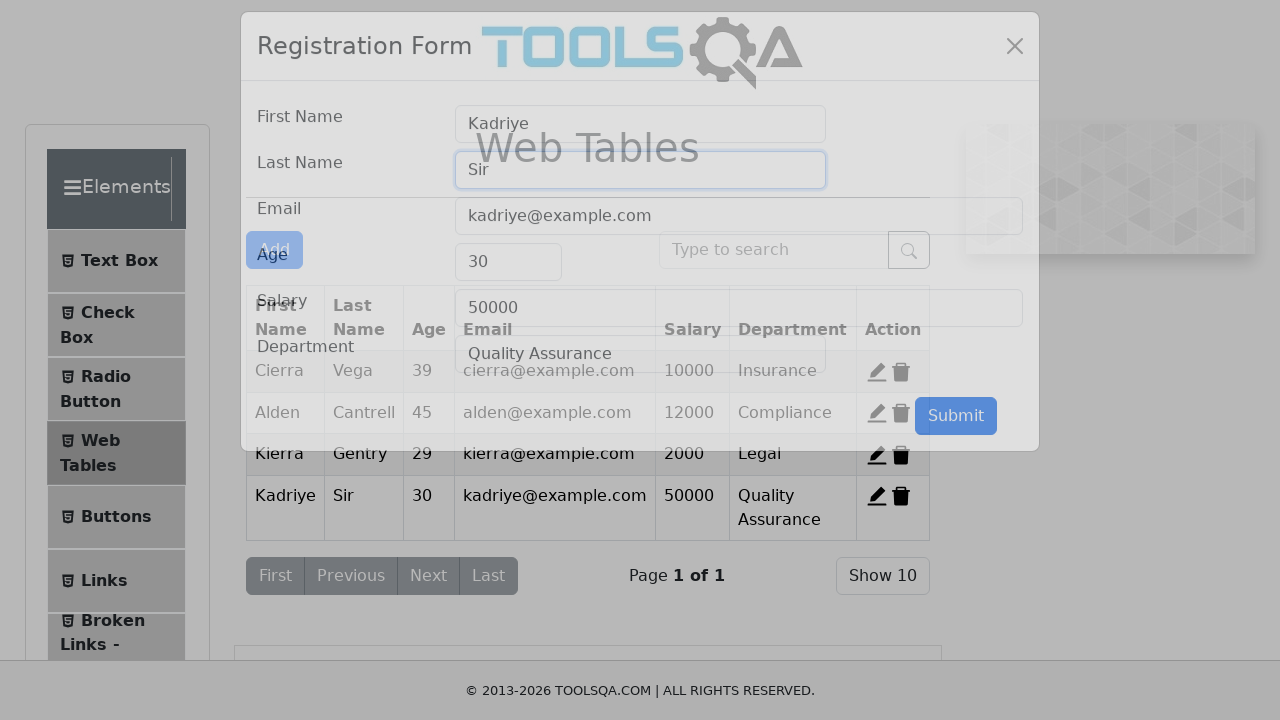

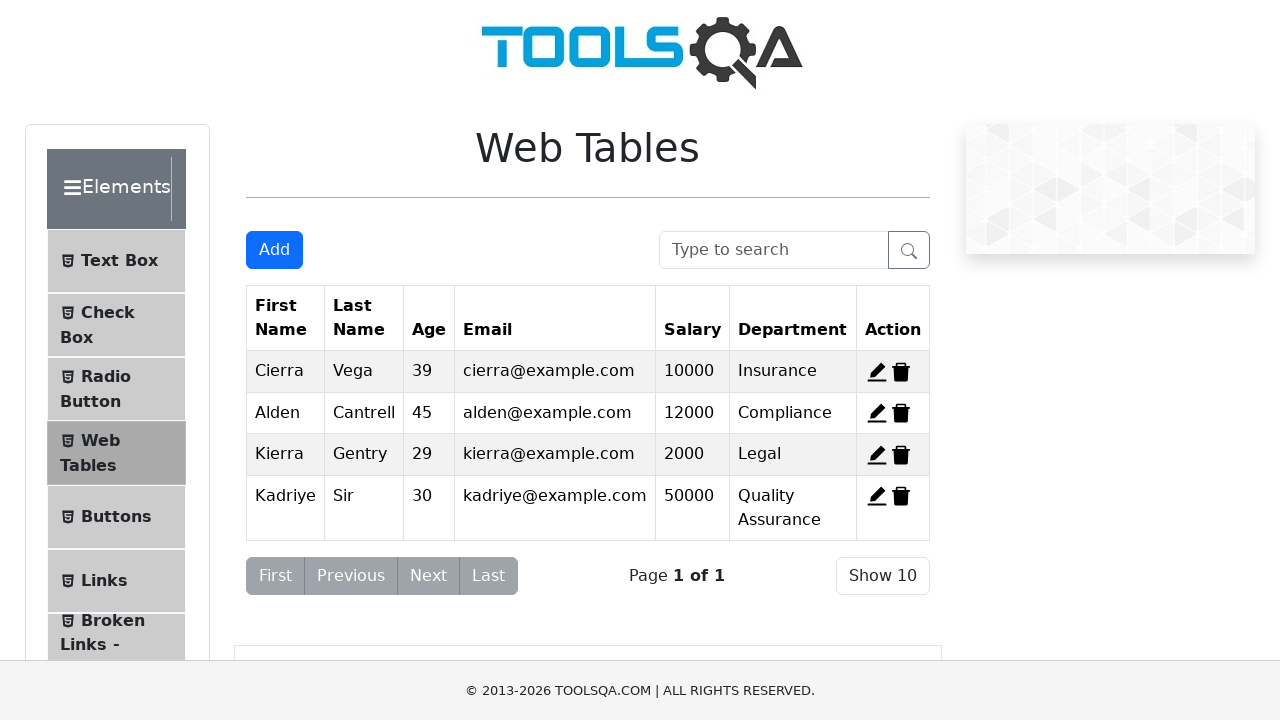